Hovers over a 'Domains' link to test mouse hover functionality

Starting URL: https://www.iana.org/help/example-domains

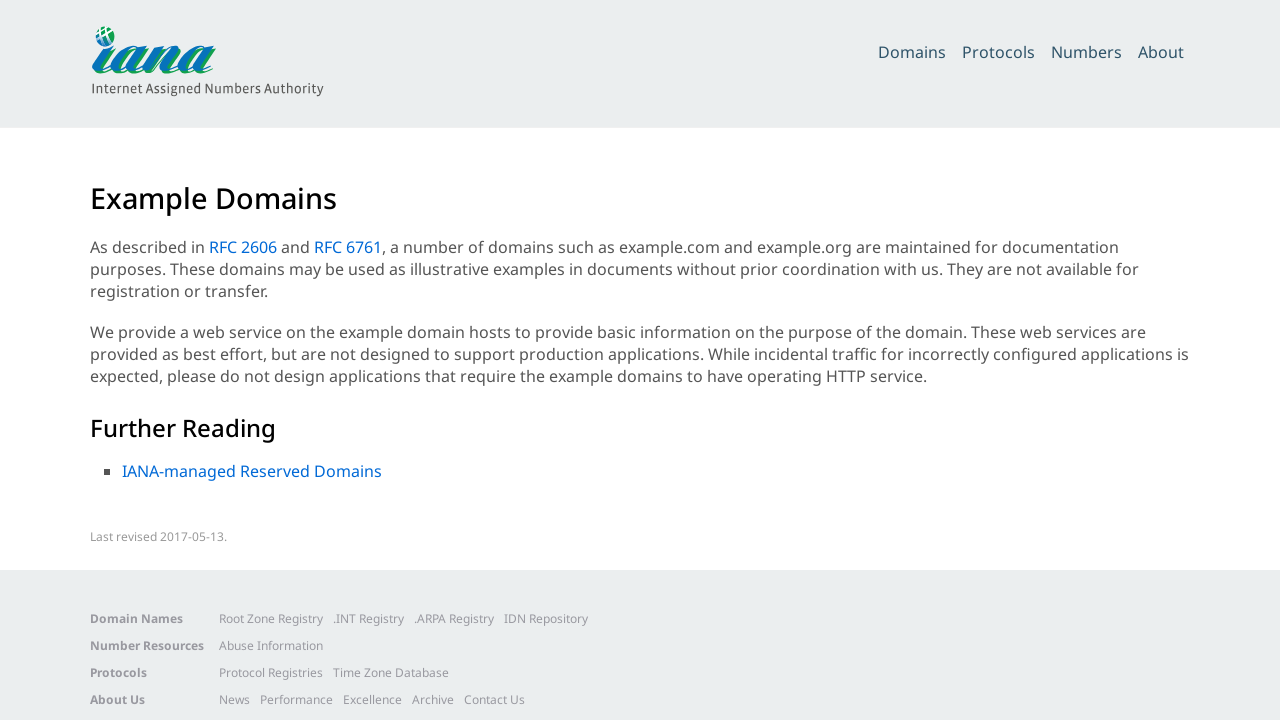

Hovered over 'Domains' link to test mouse hover functionality at (912, 52) on text=Domains
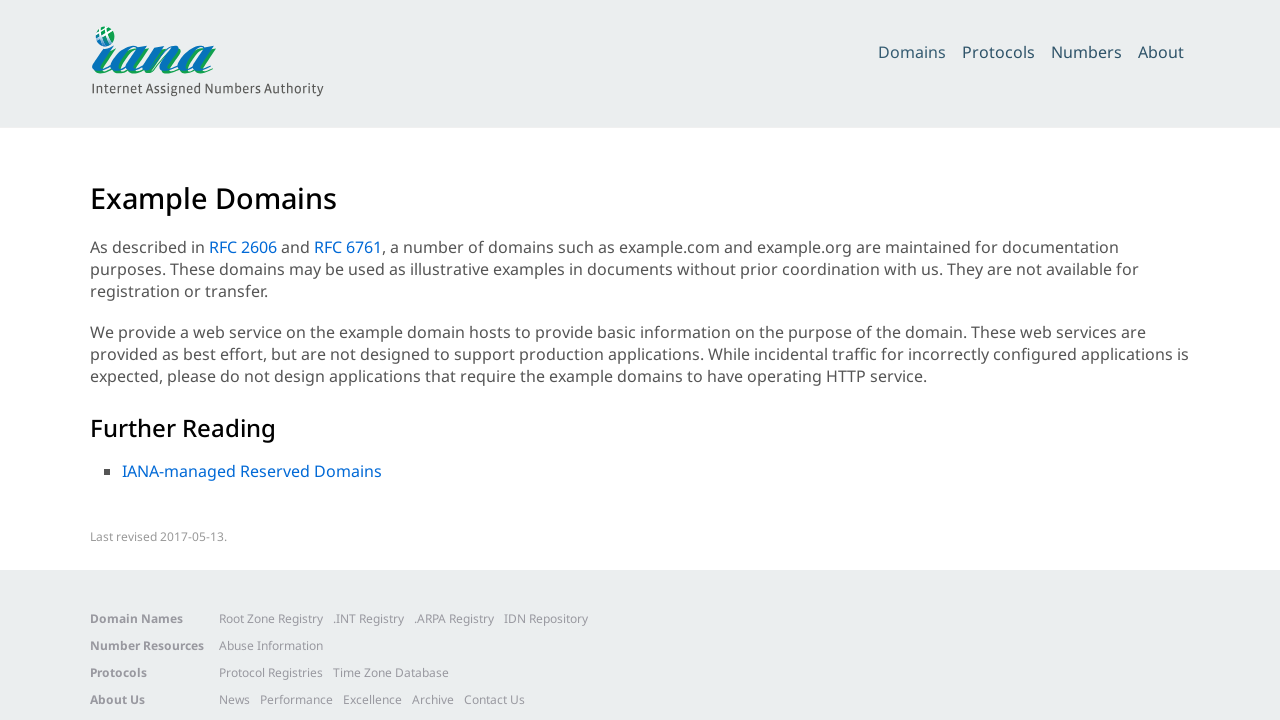

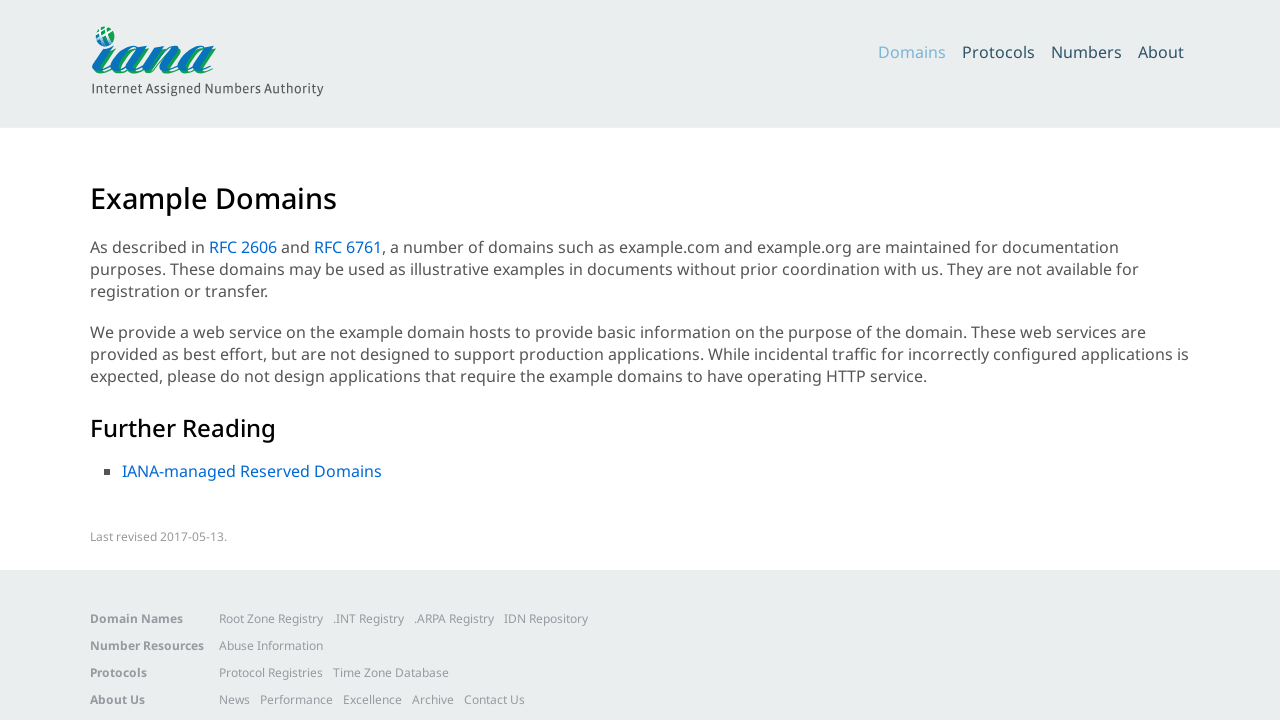